Navigates to a demo authentication UI page and uses JavaScript evaluation to modify the title text content from its original value to 'New Text'

Starting URL: https://nikita-filonov.github.io/qa-automation-engineer-ui-course/#/auth/login

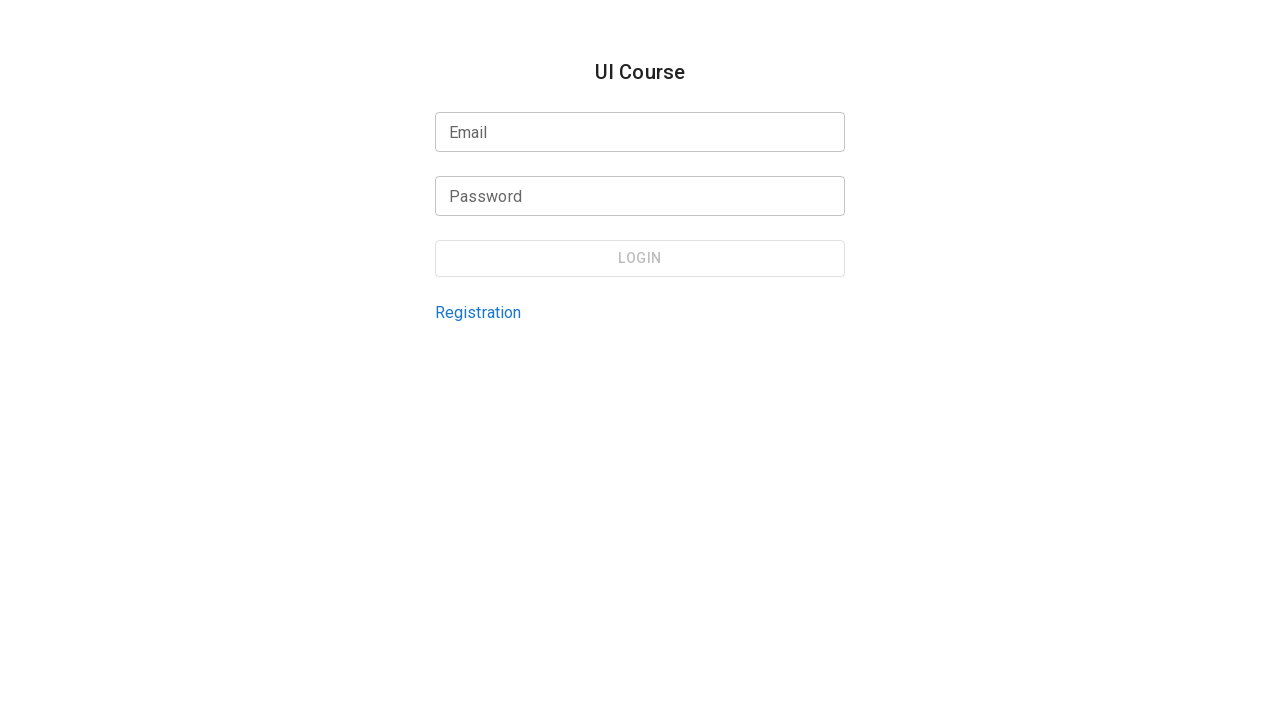

Navigated to demo authentication UI login page
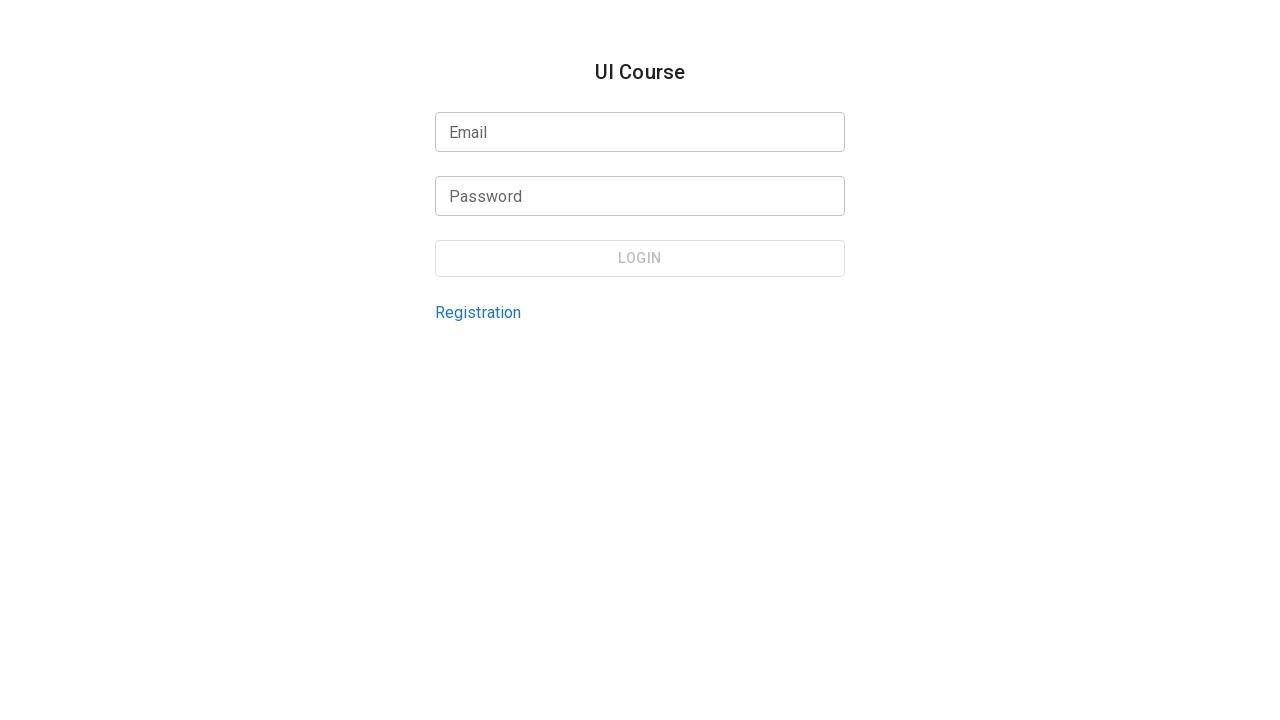

Modified title text content from original value to 'New Text' using JavaScript evaluation
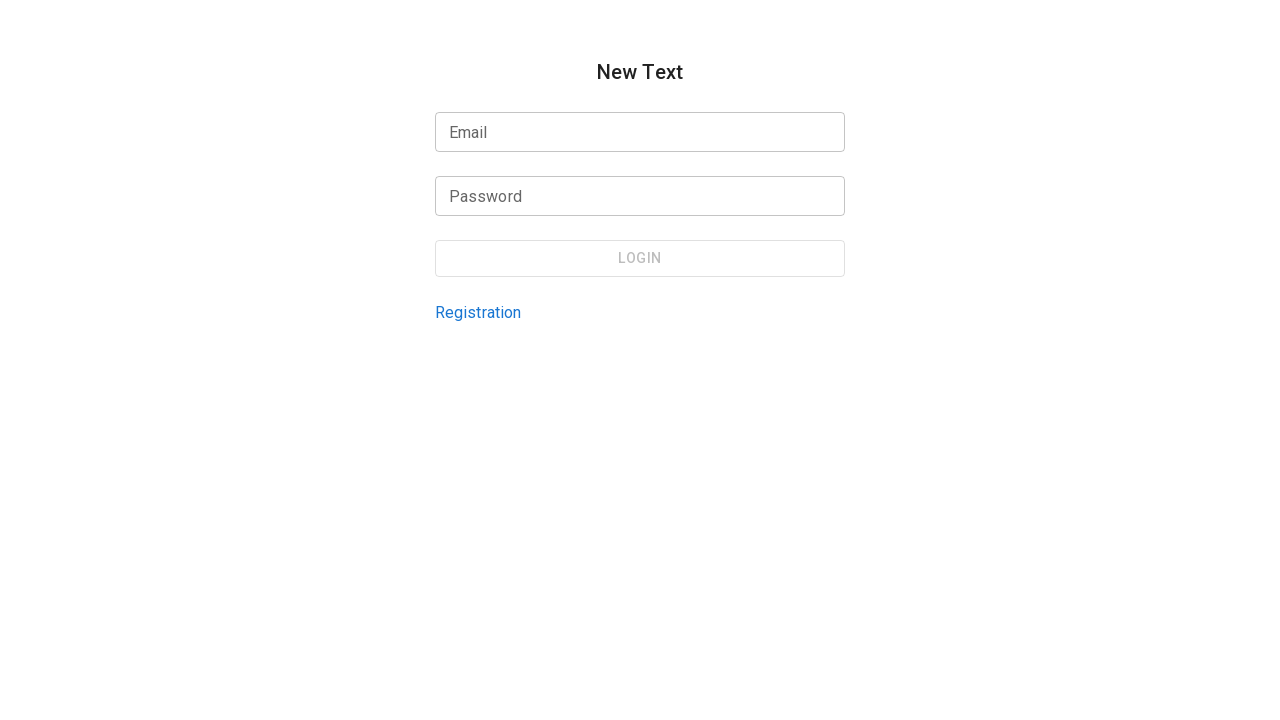

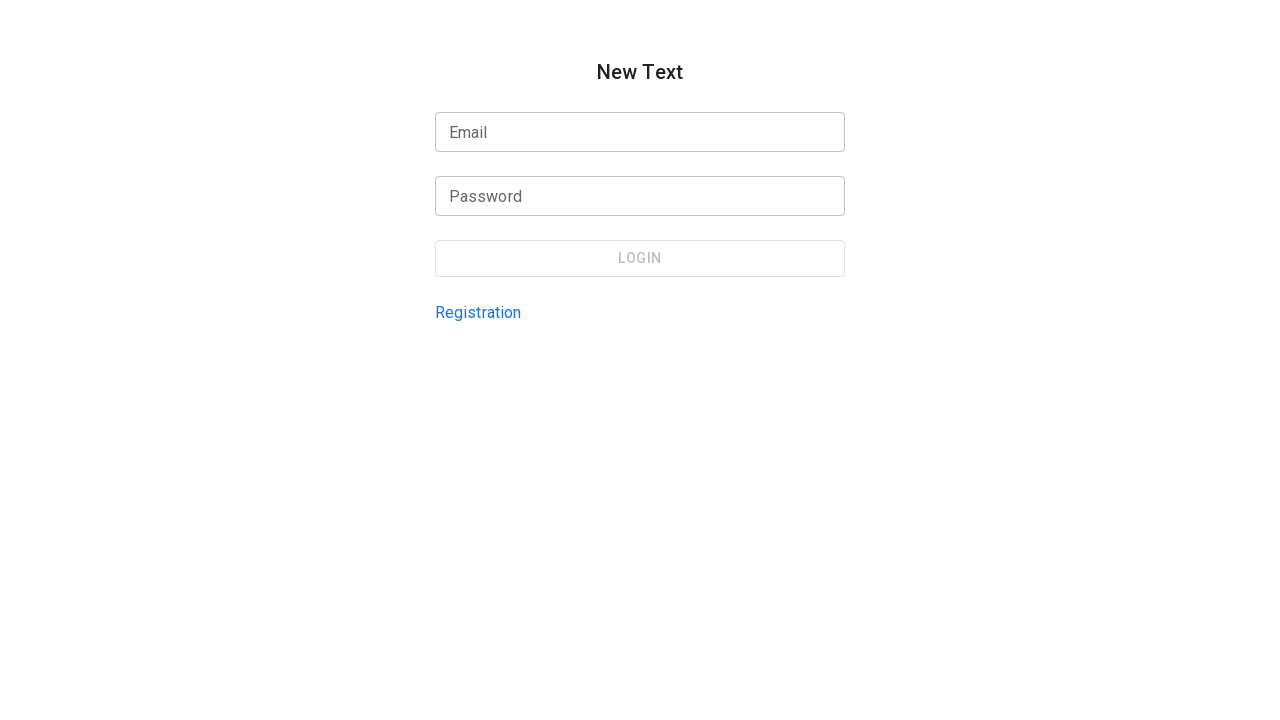